Tests browser window positioning and resizing by setting specific coordinates and dimensions, then verifying the changes

Starting URL: https://www.testotomasyonu.com/

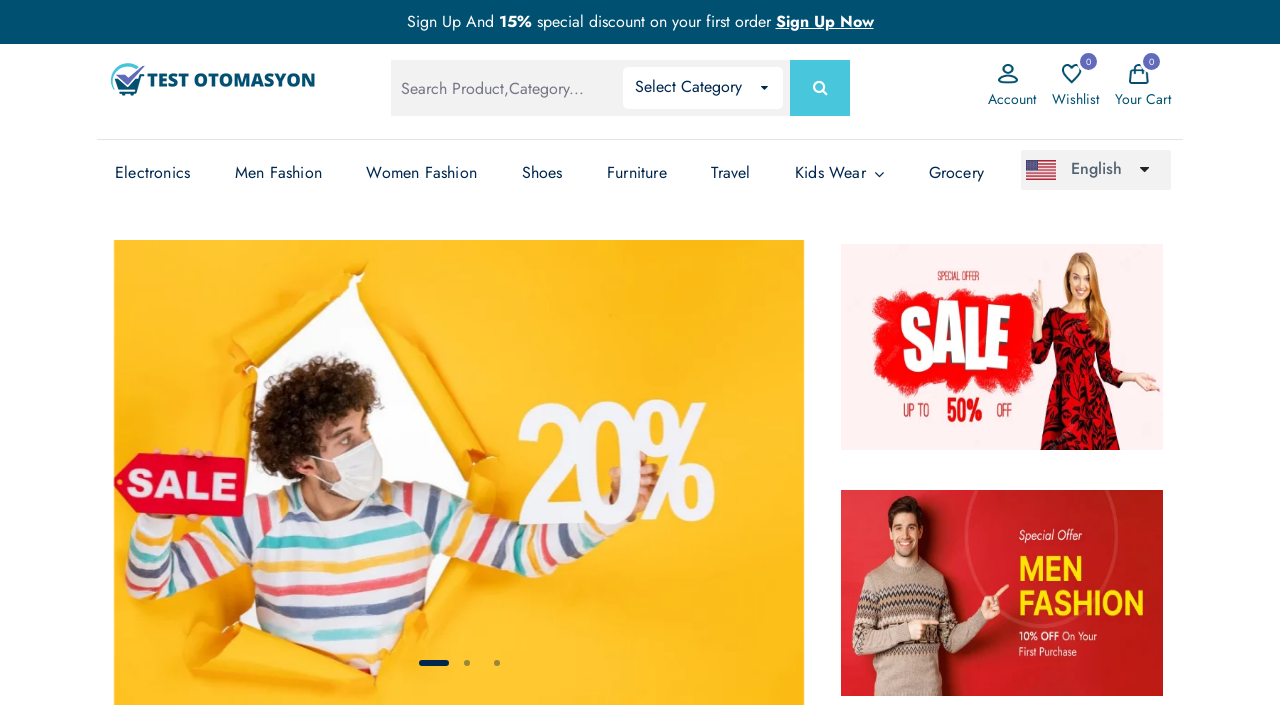

Retrieved initial viewport size
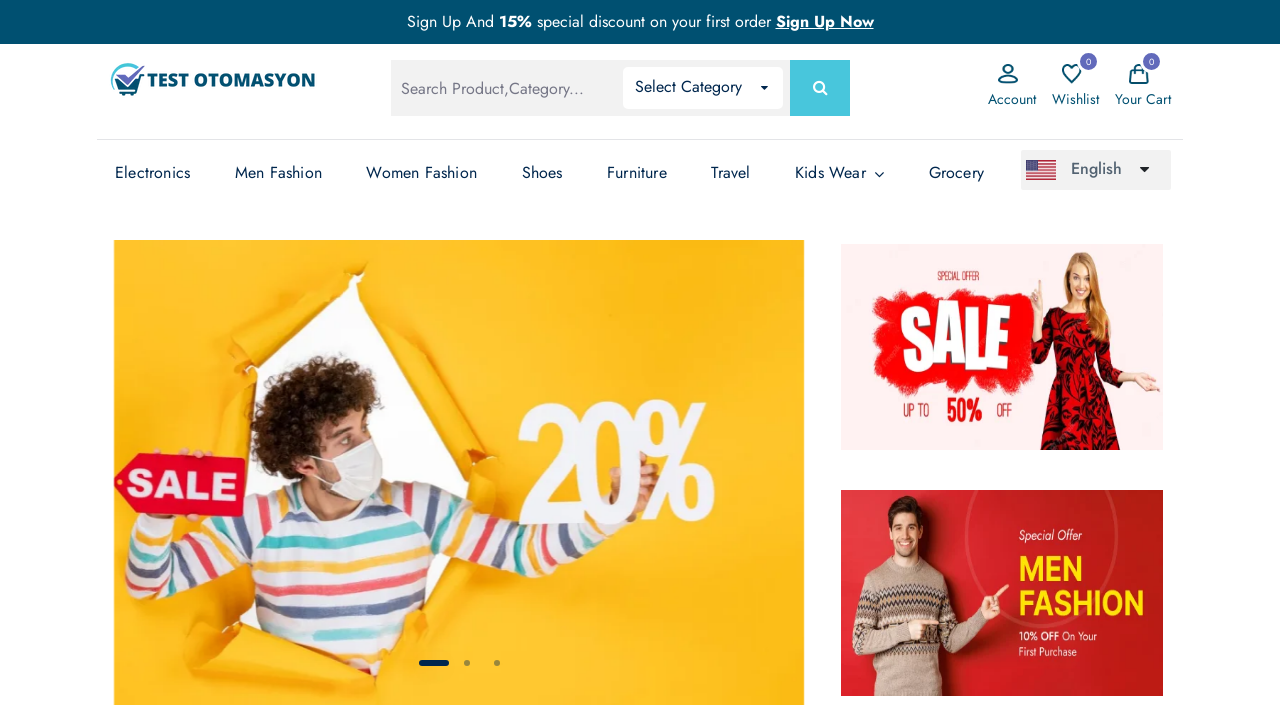

Set viewport size to 1000x500
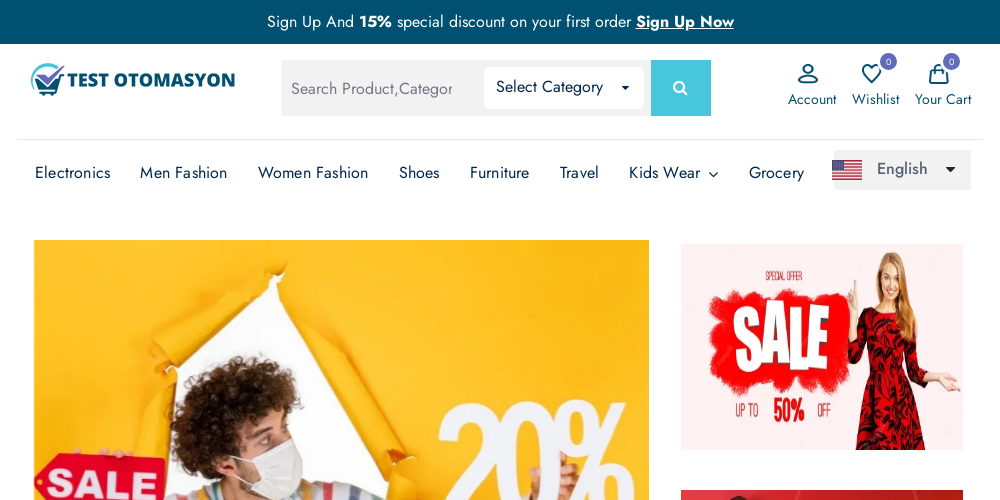

Retrieved new viewport size for verification
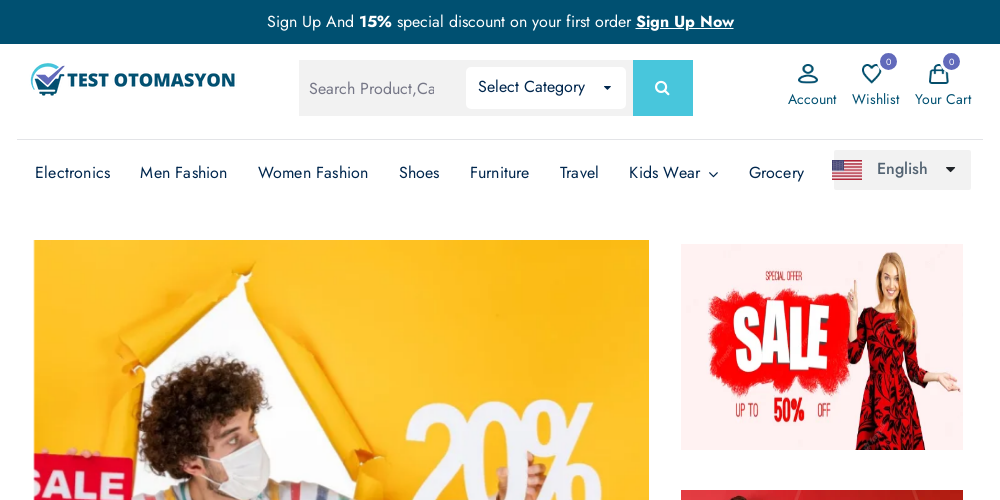

Verified viewport width is 1000px
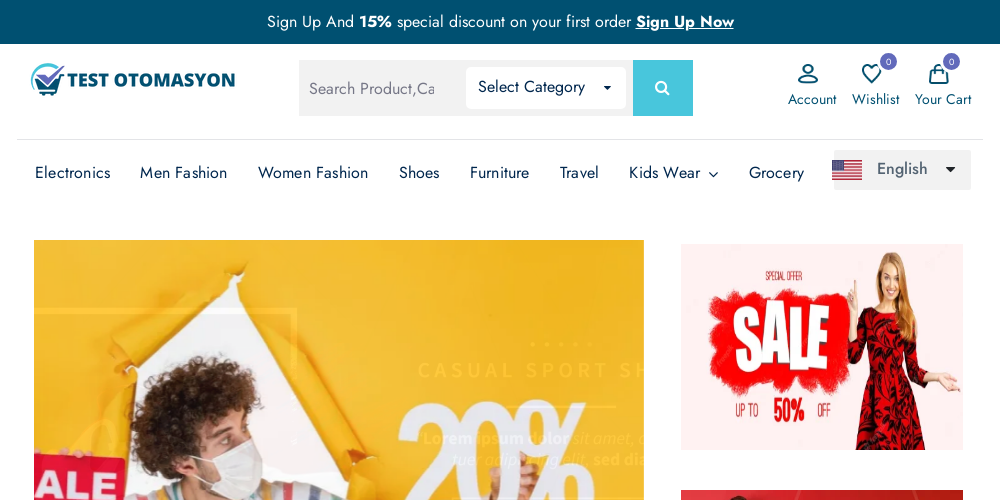

Verified viewport height is 500px
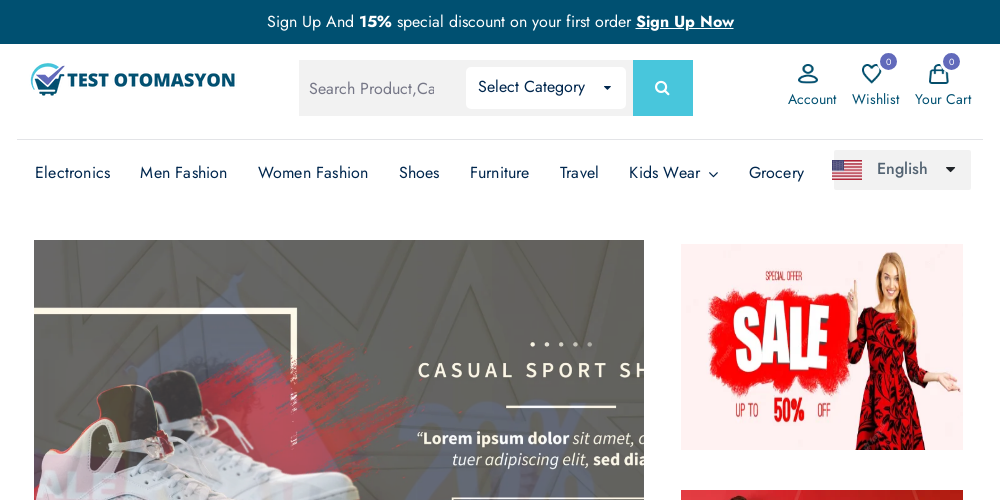

Viewport size test PASSED - all assertions successful
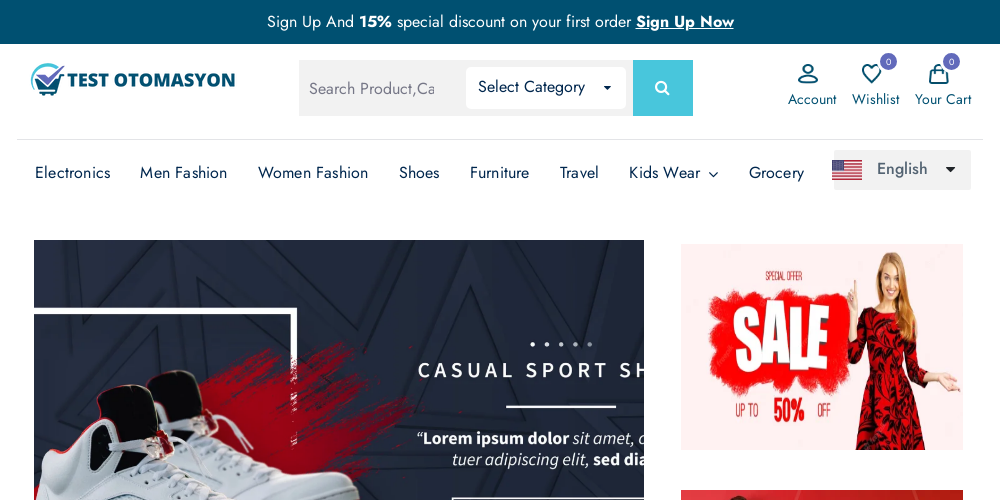

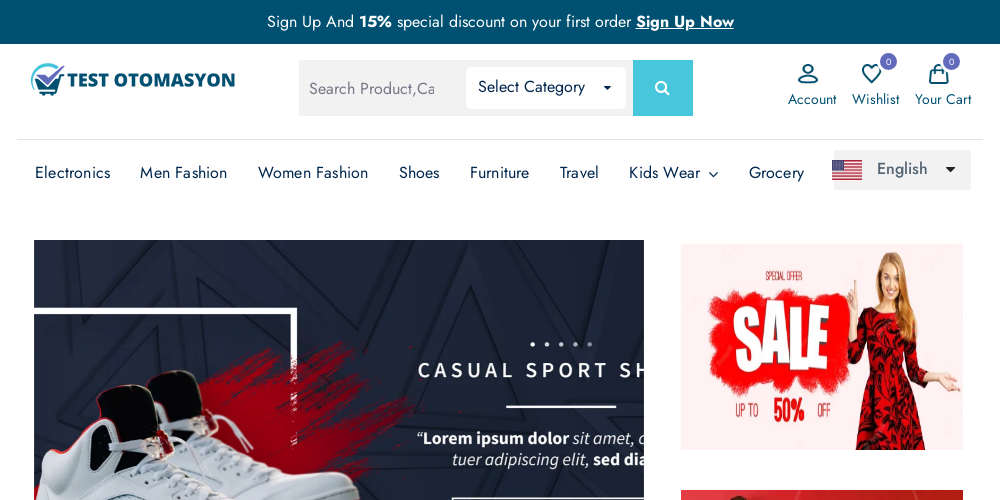